Opens the OLX India homepage and waits for it to load. This is a minimal smoke test that verifies the page is accessible.

Starting URL: https://www.olx.in/

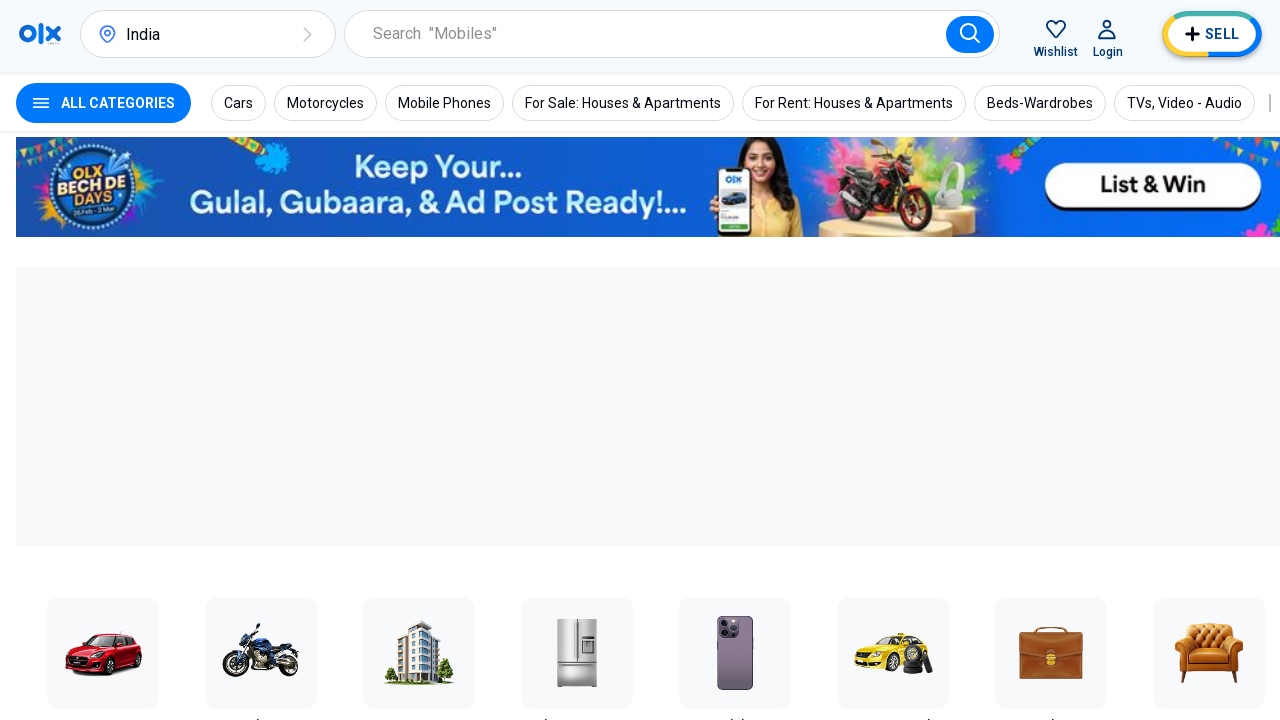

Waited for page DOM content to load
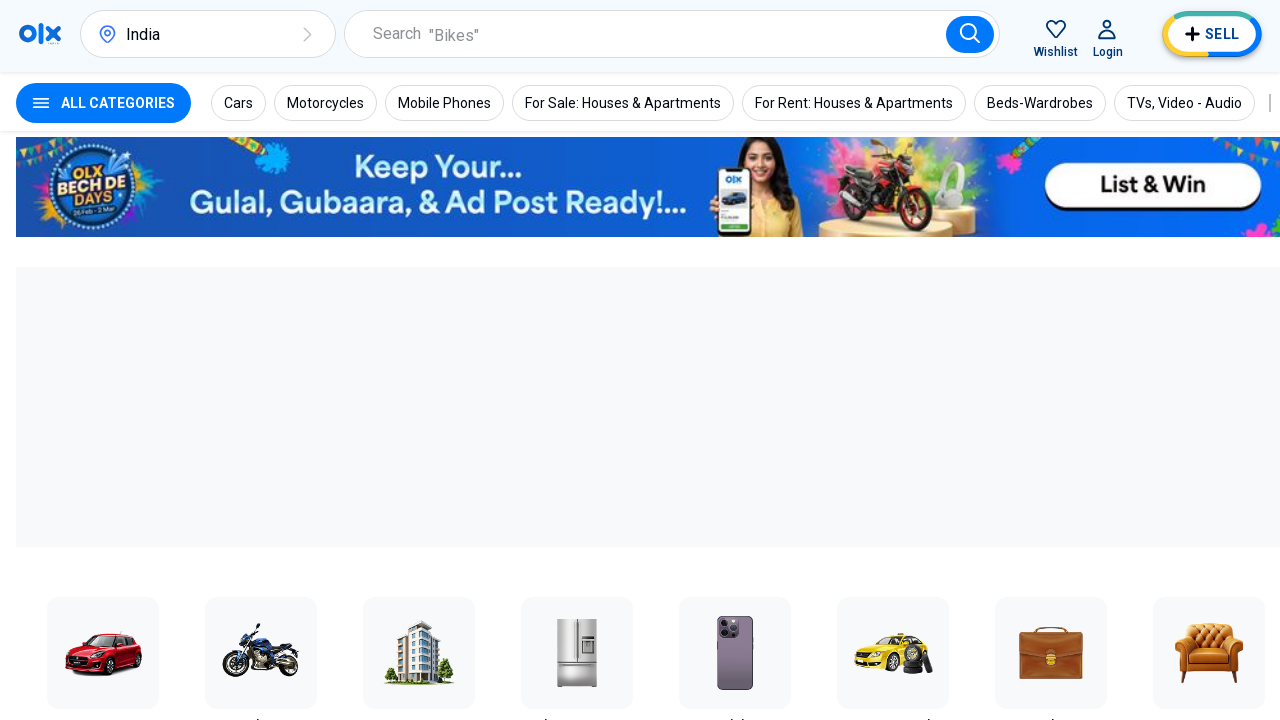

Verified page body element is present - OLX India homepage loaded successfully
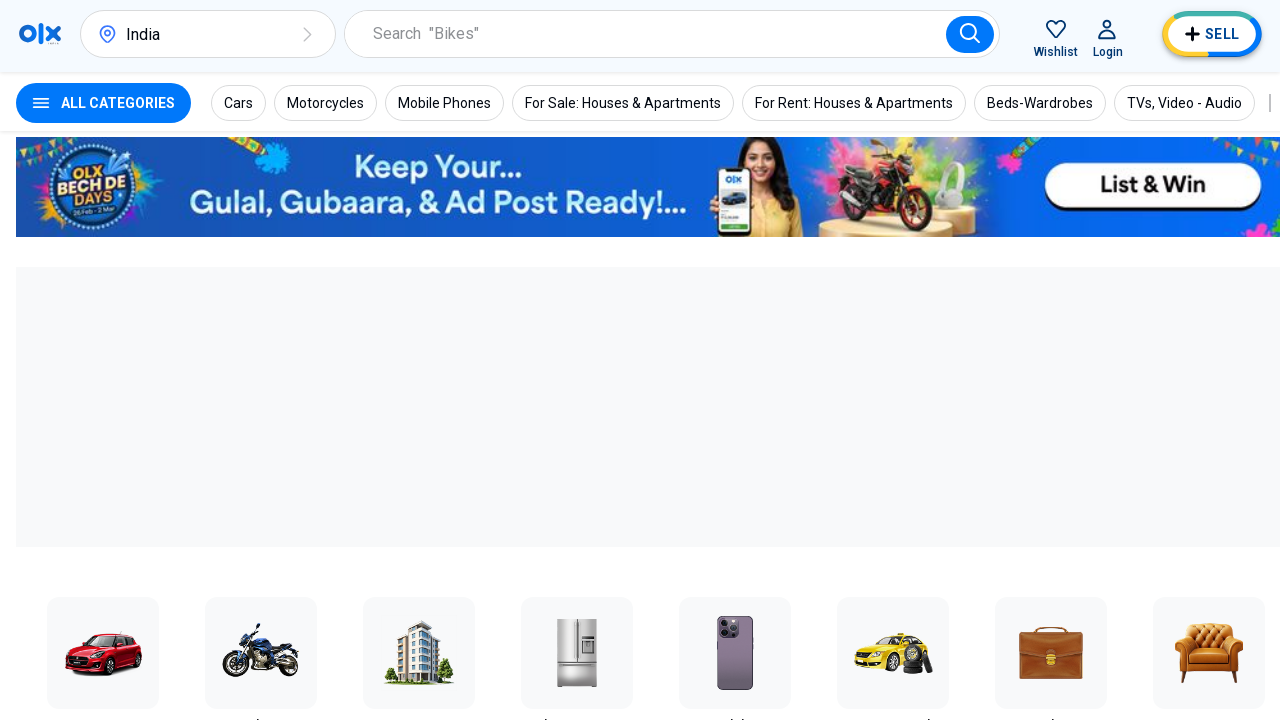

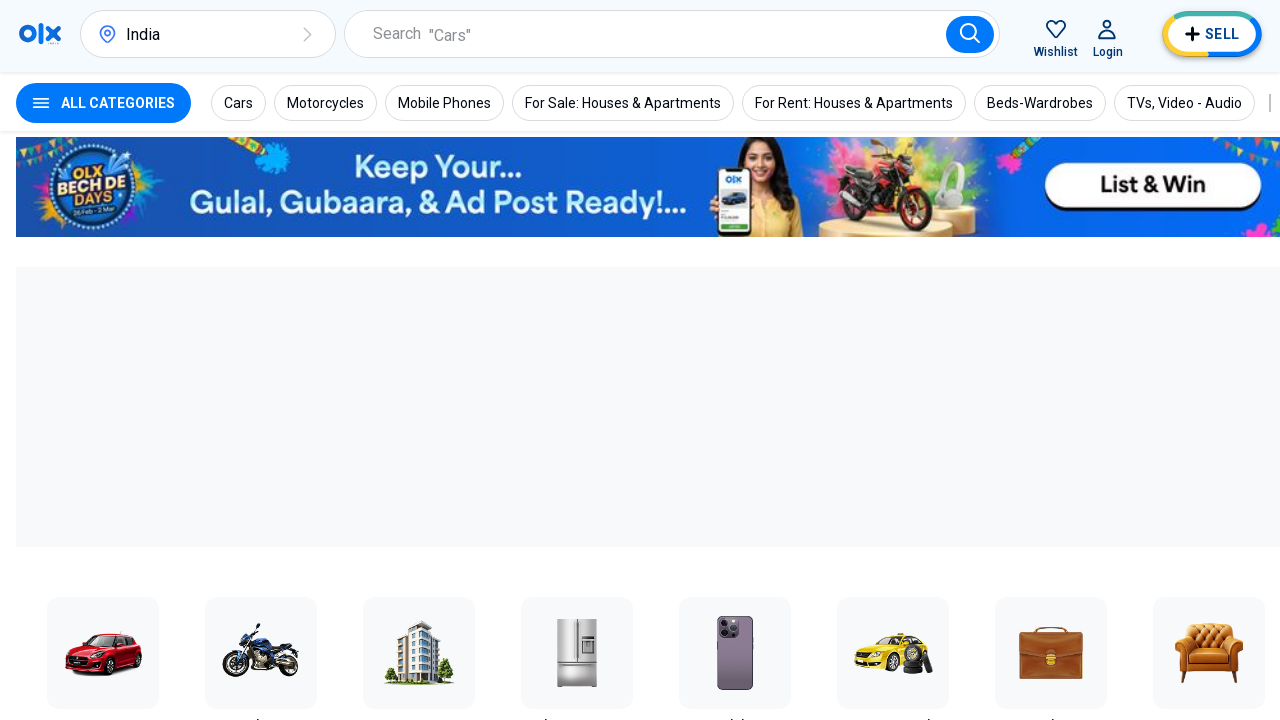